Tests JavaScript alert box functionality by clicking a button to trigger an alert and then accepting/dismissing it

Starting URL: https://demo.automationtesting.in/Alerts.html

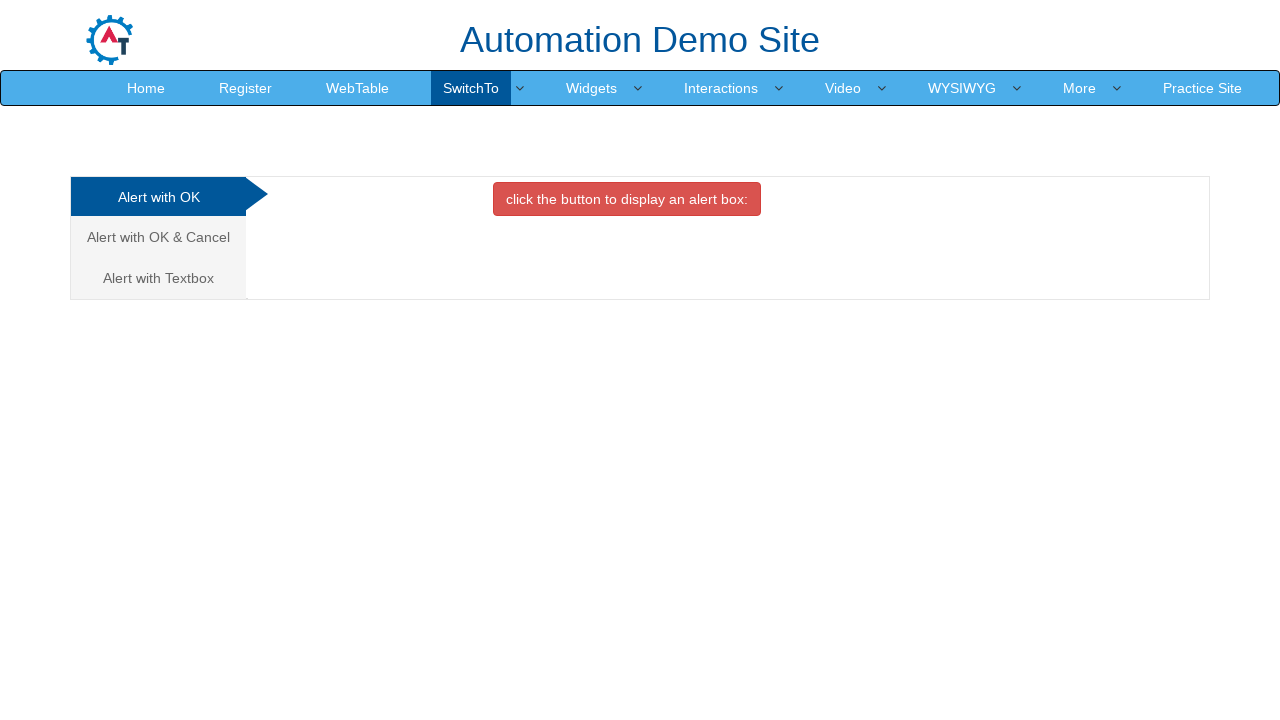

Clicked button to display alert box at (627, 199) on xpath=//button[contains(text(),'click the button to display an  alert box')]
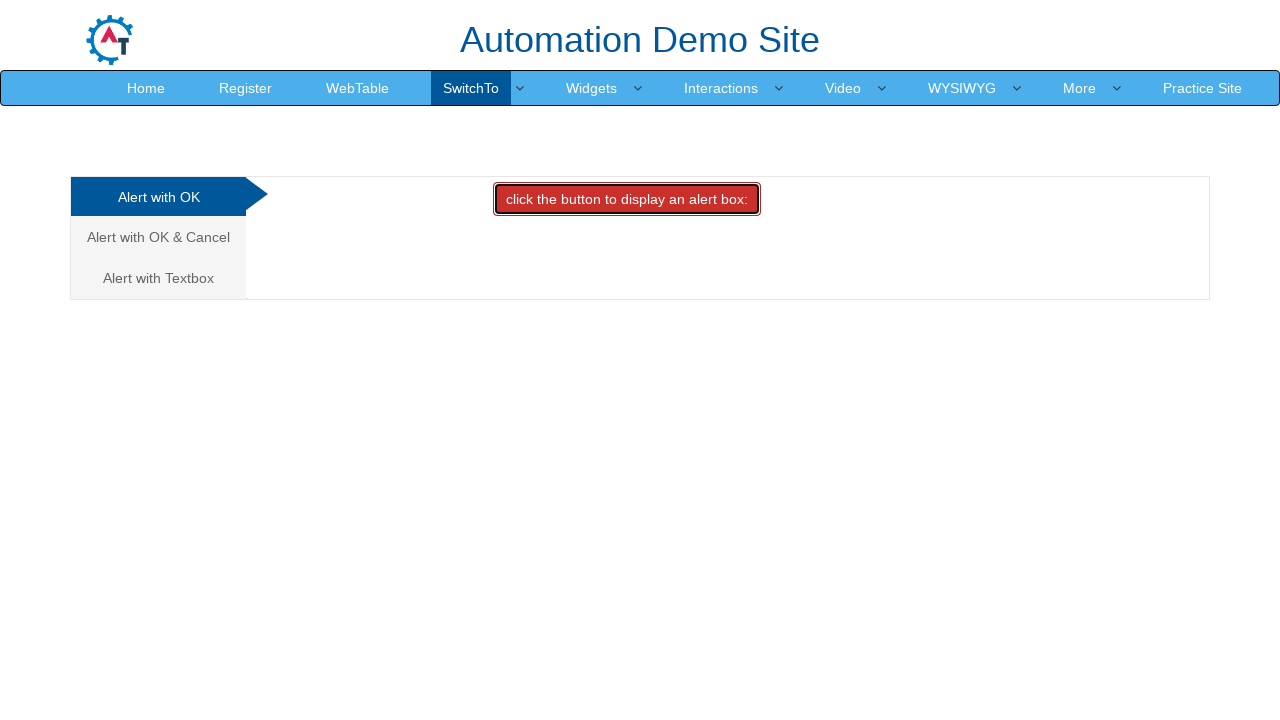

Set up dialog handler to accept alerts
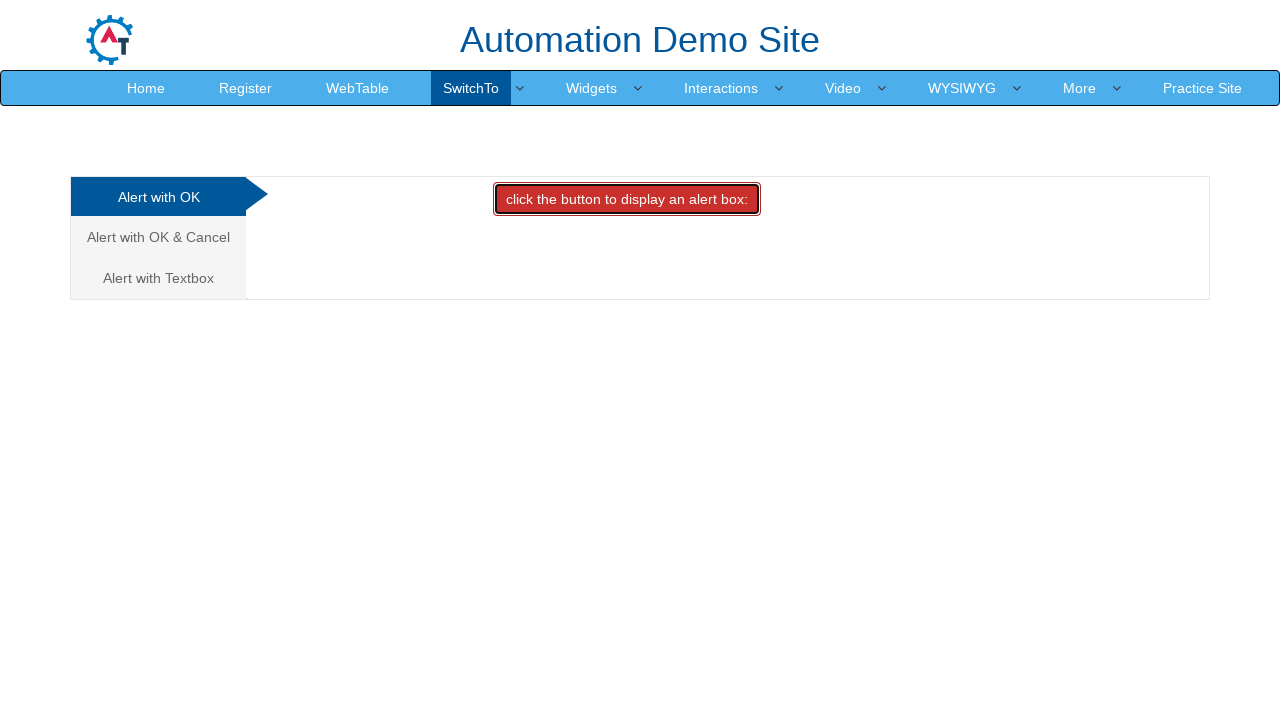

Set up alternative dialog handler with message logging
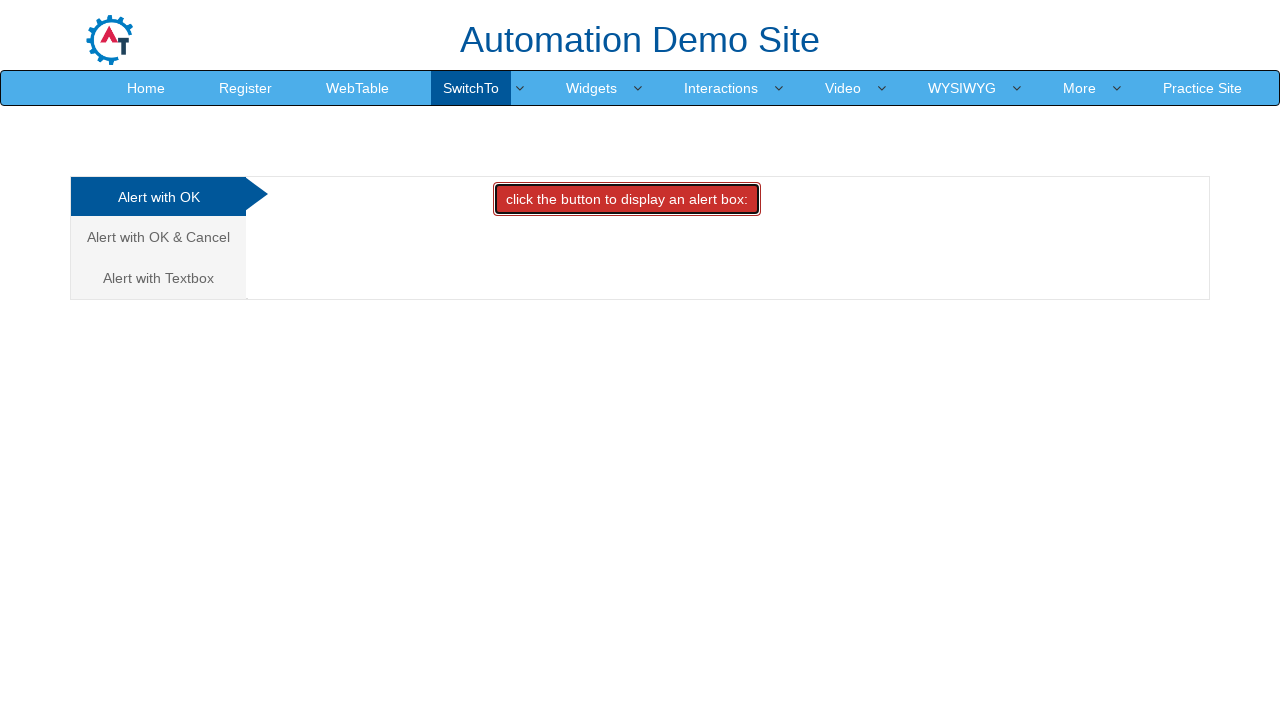

Clicked button again to trigger alert with handler active at (627, 199) on xpath=//button[contains(text(),'click the button to display an  alert box')]
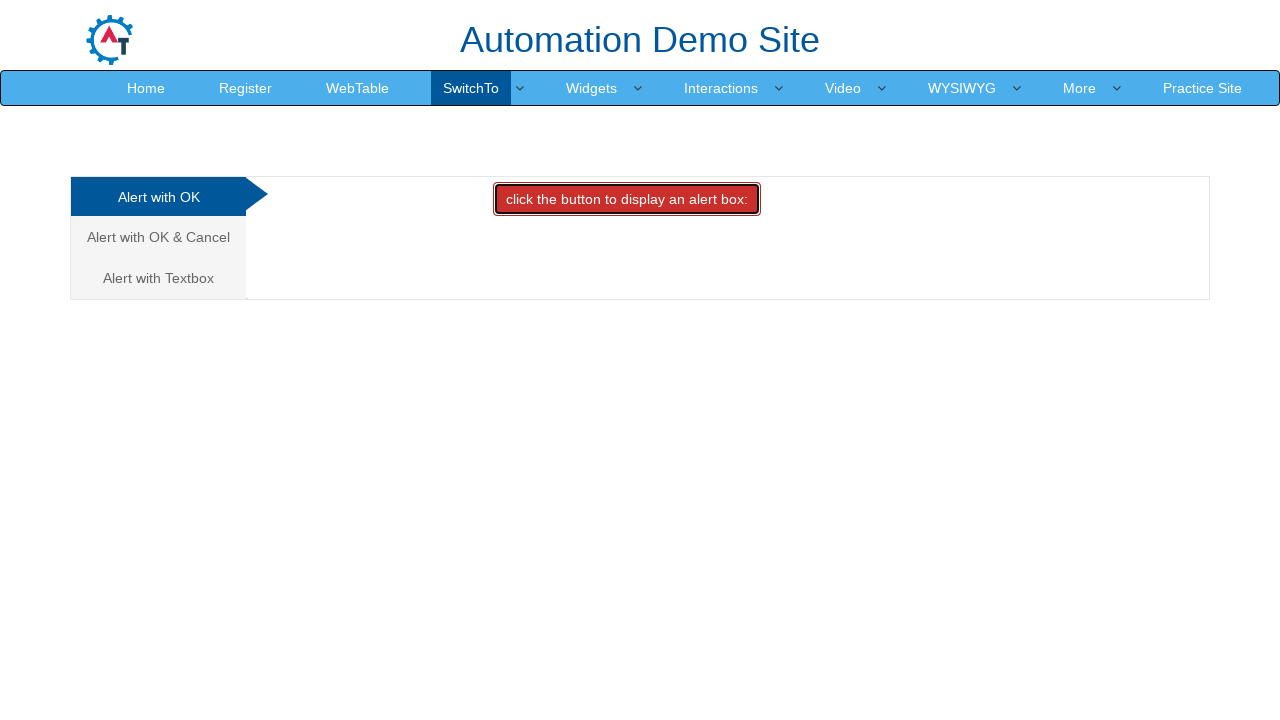

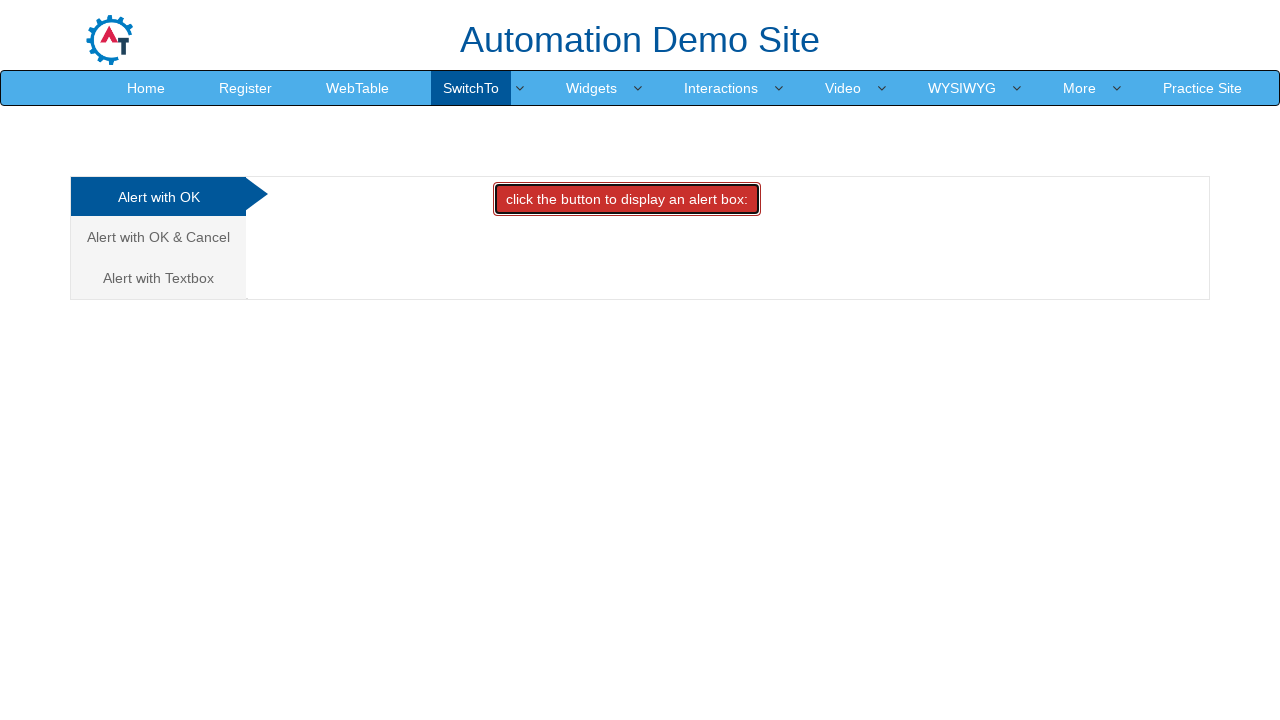